Verifies that the search field is present on the Lazada homepage by checking for an input element with name 'q'

Starting URL: http://www.lazada.vn

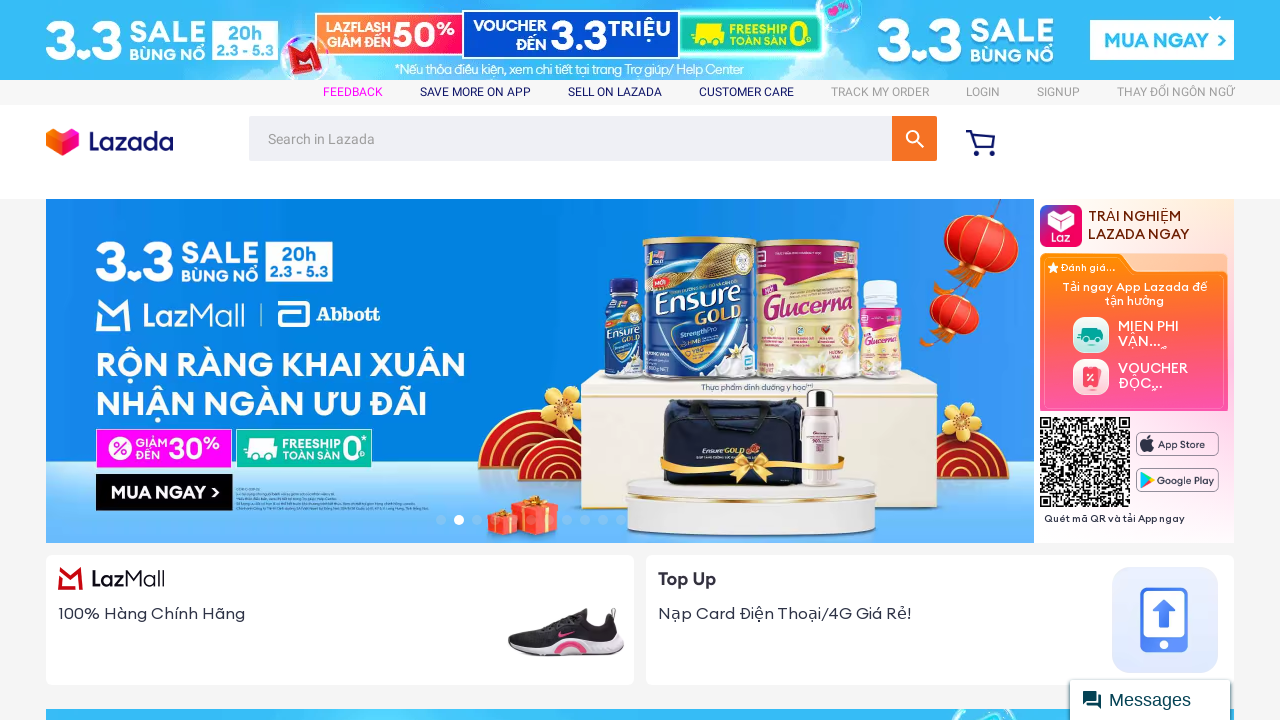

Waited for search field with name 'q' to be present on Lazada homepage
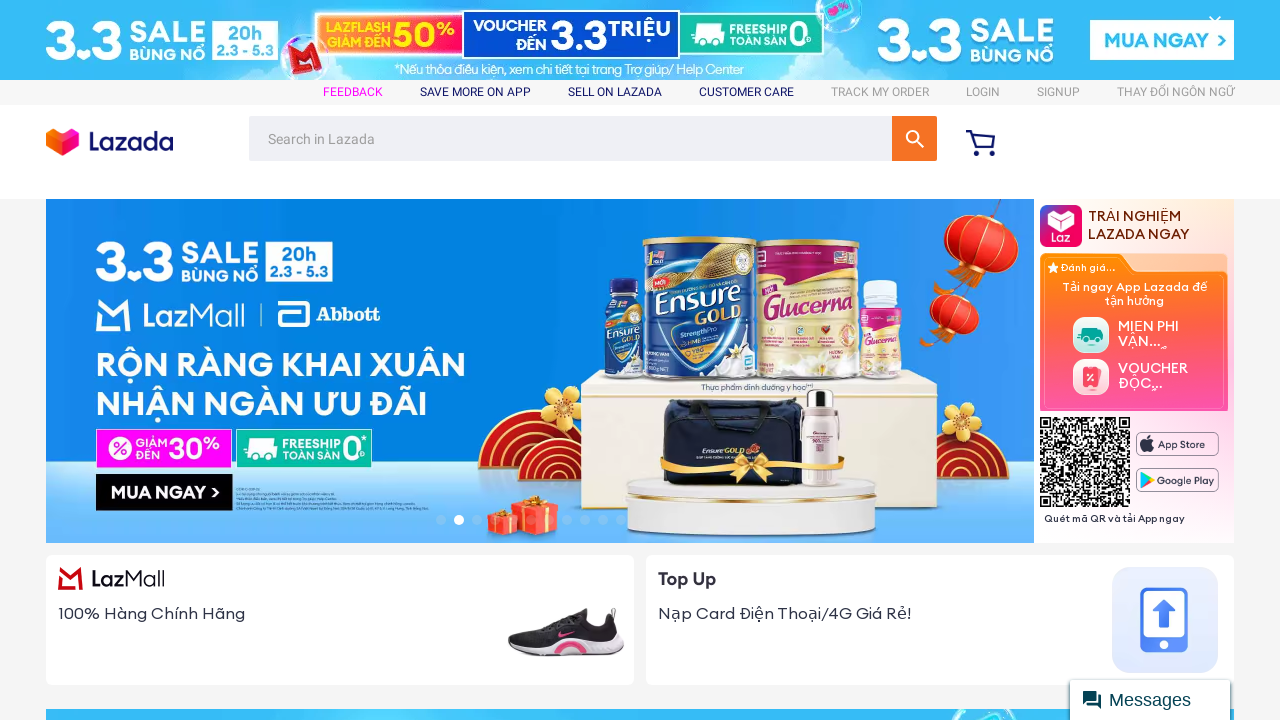

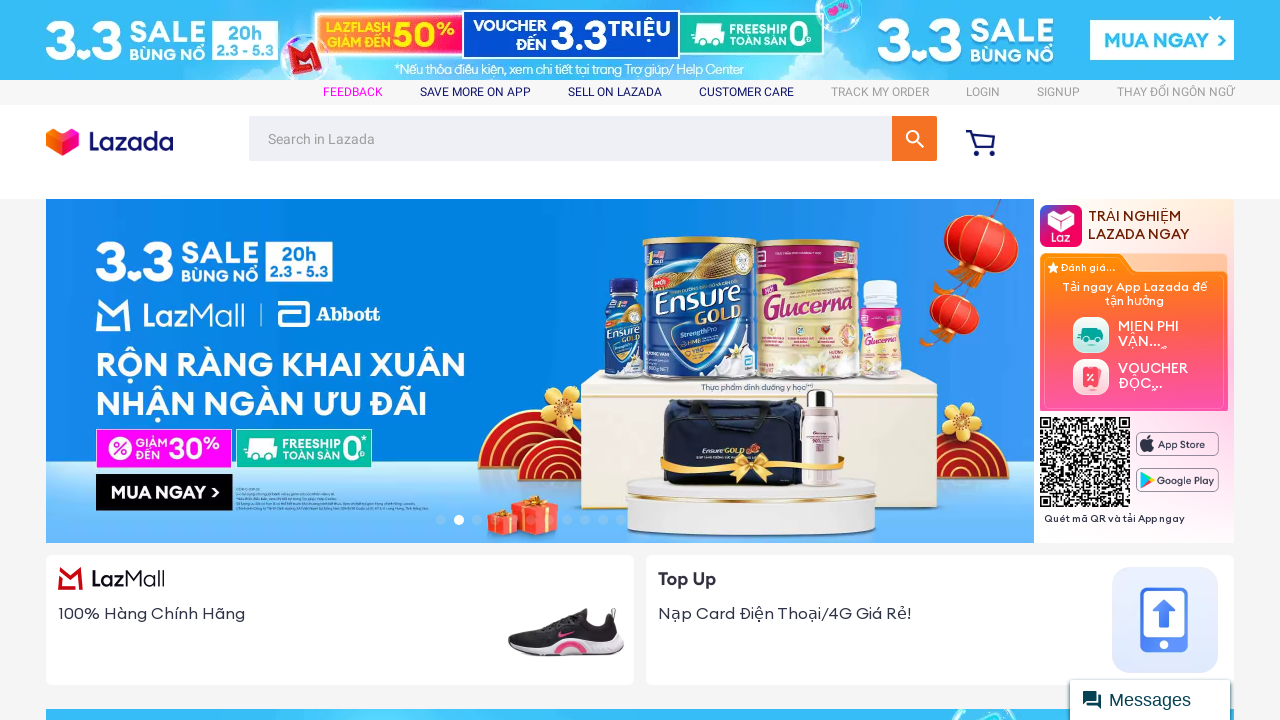